Tests mouse and keyboard interactions by entering text in the first name field, double-clicking to select it, copying it with Ctrl+C, then pasting it into the last name field with Ctrl+V

Starting URL: http://demo.automationtesting.in/Register.html

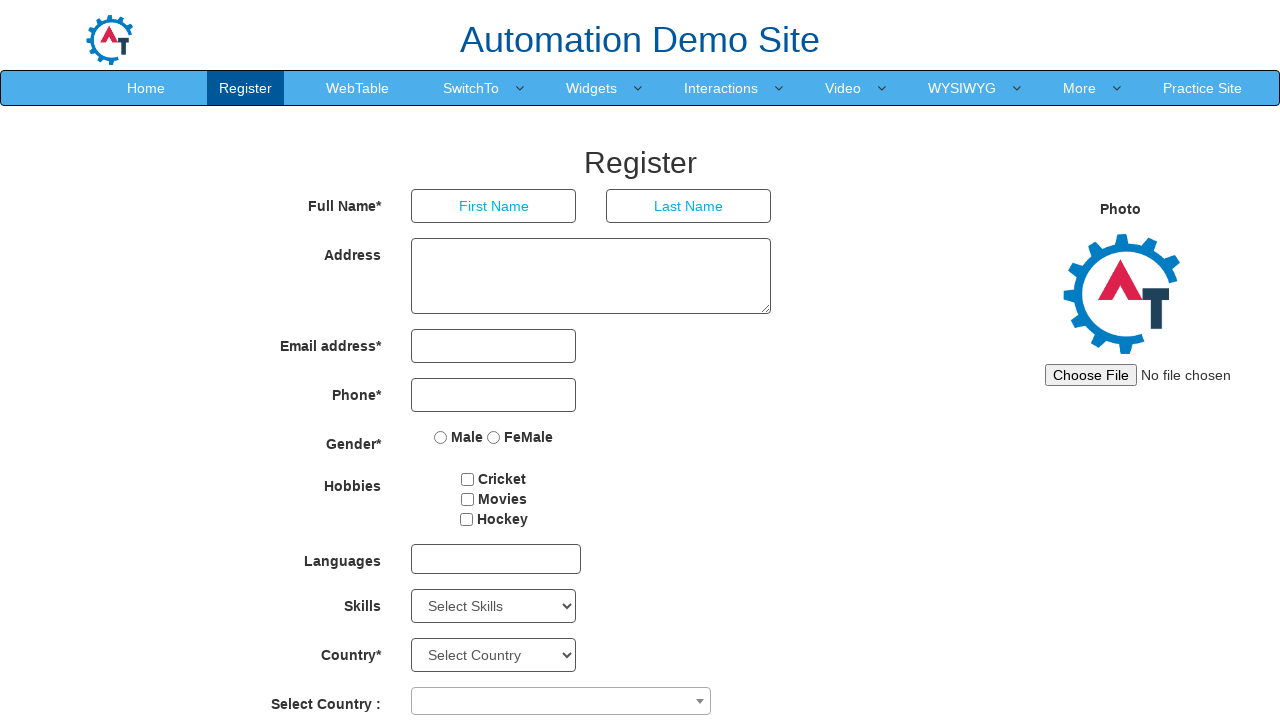

Filled first name field with 'admin' on input[placeholder='First Name']
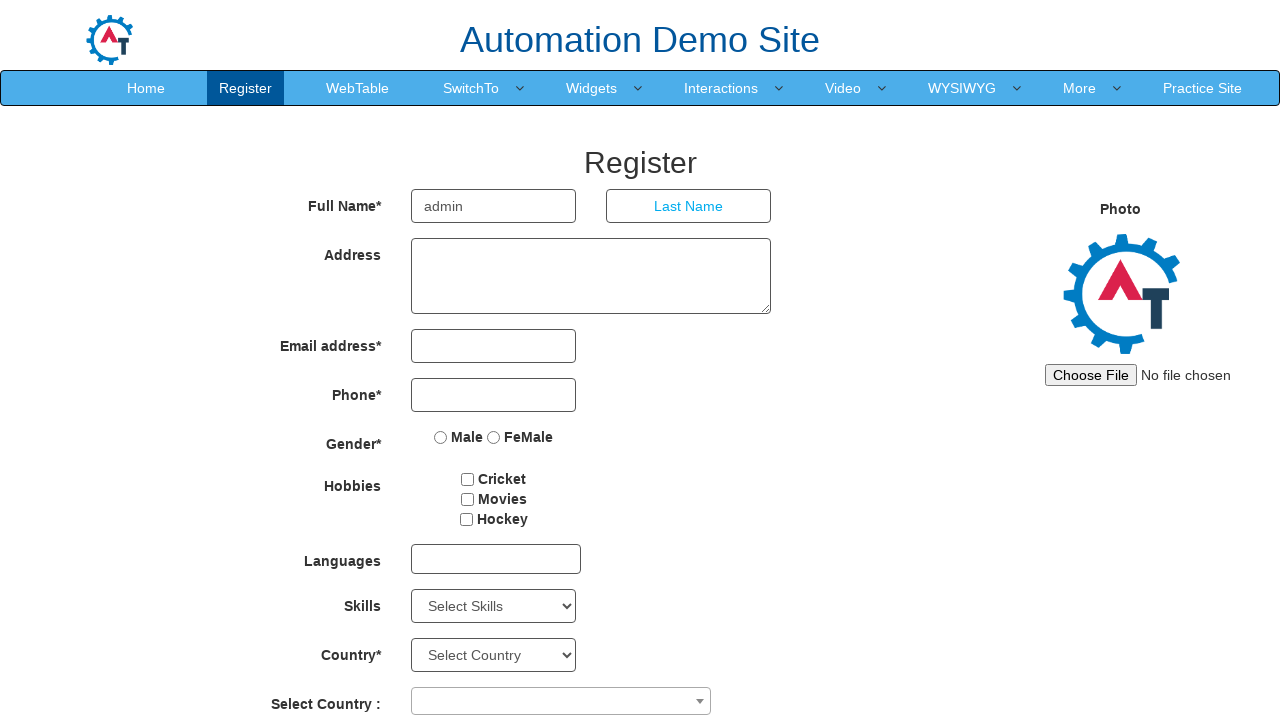

Located first name input element
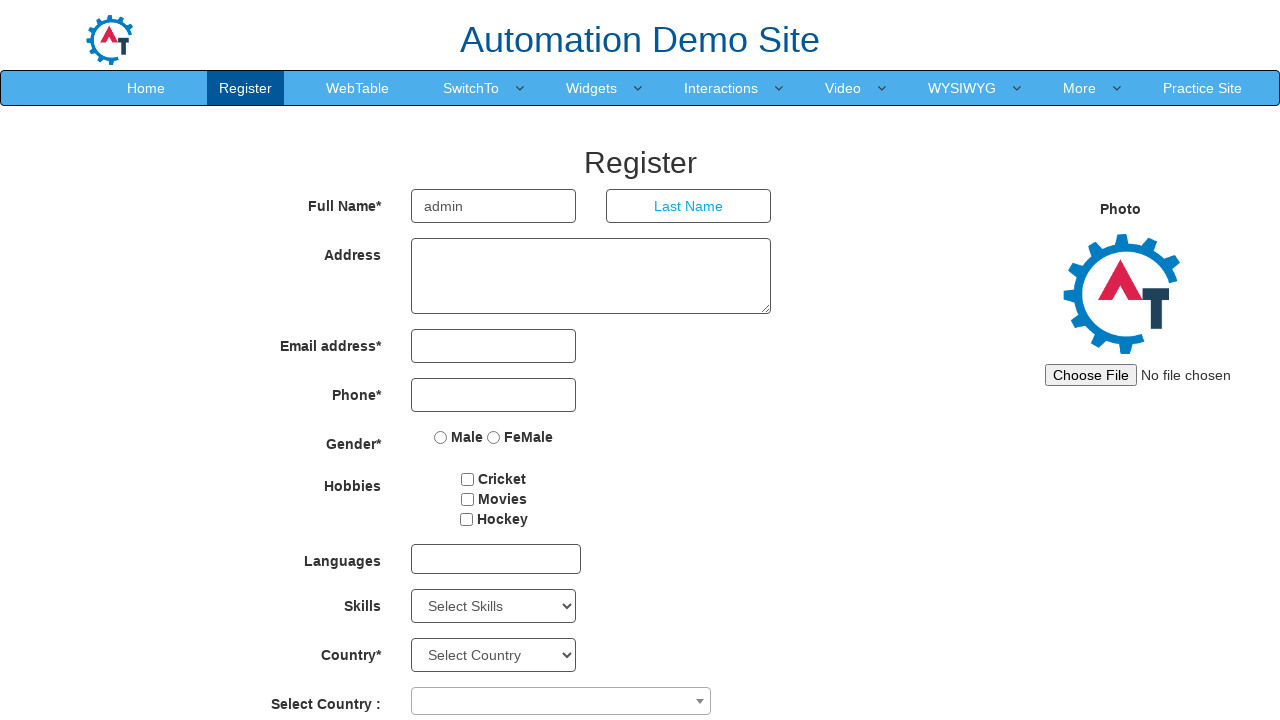

Double-clicked first name field to select text at (494, 206) on input[placeholder='First Name']
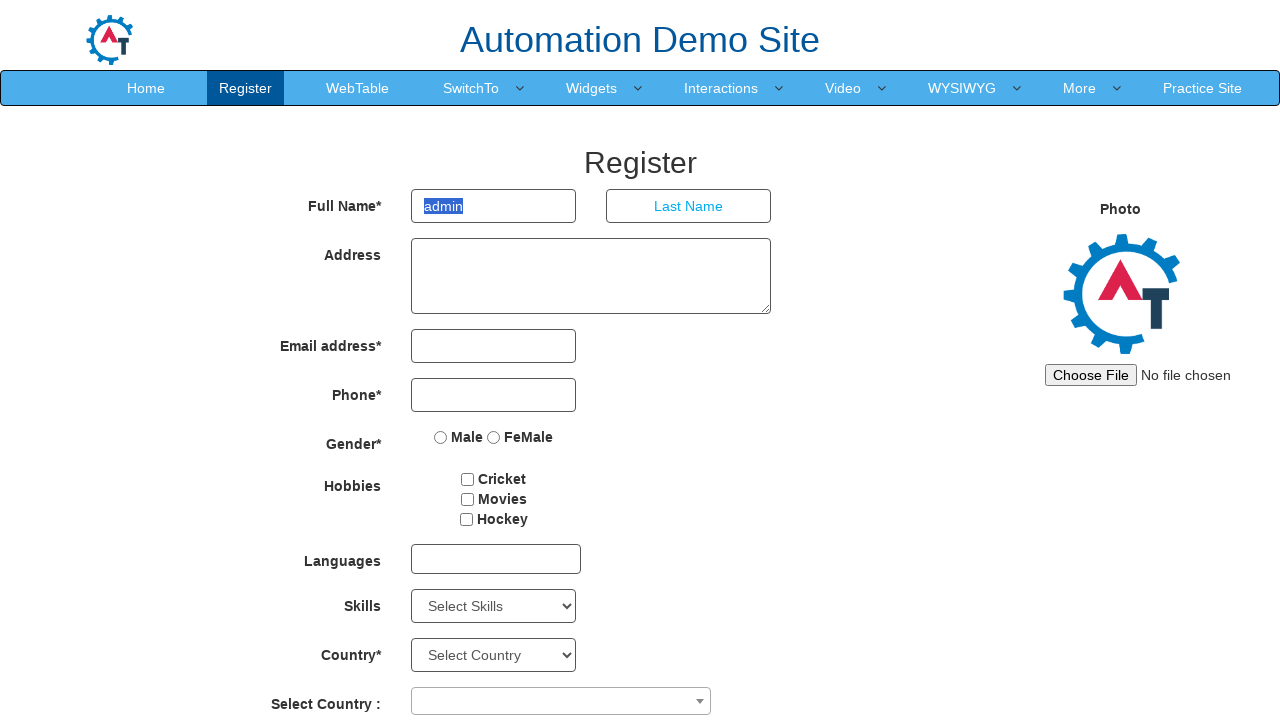

Copied selected text using Ctrl+C
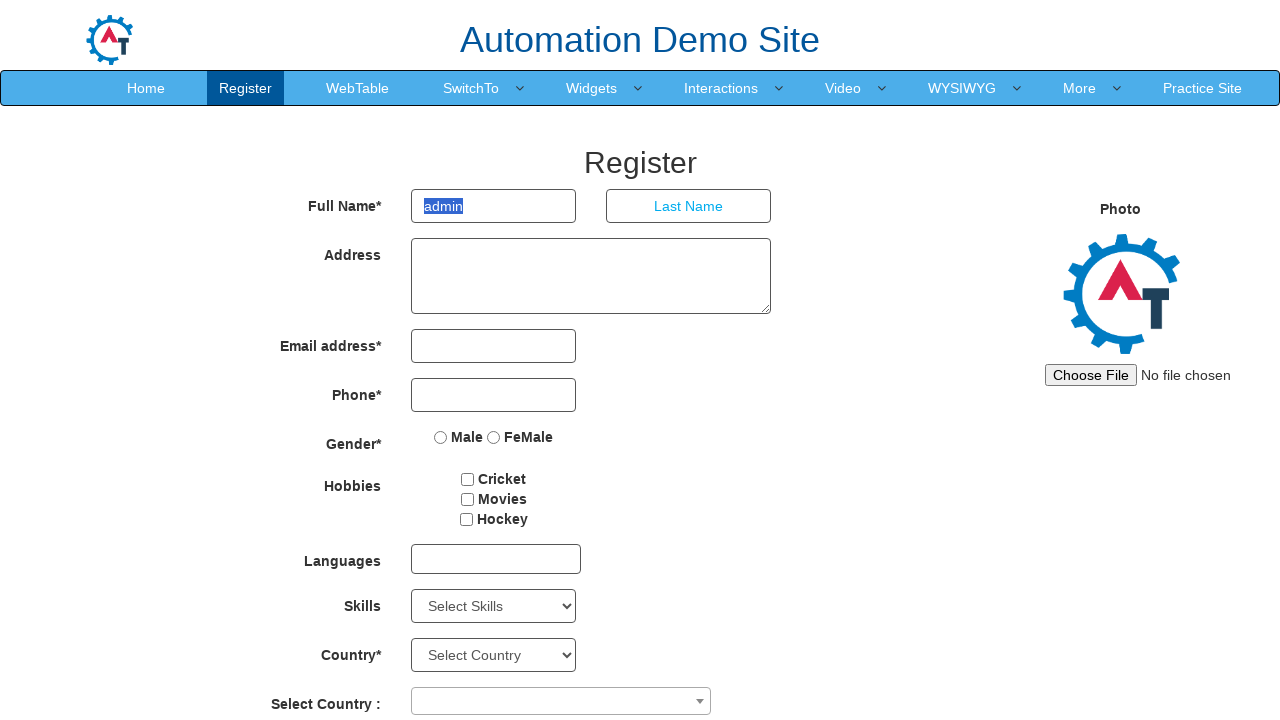

Clicked on last name field at (689, 206) on input[placeholder='Last Name']
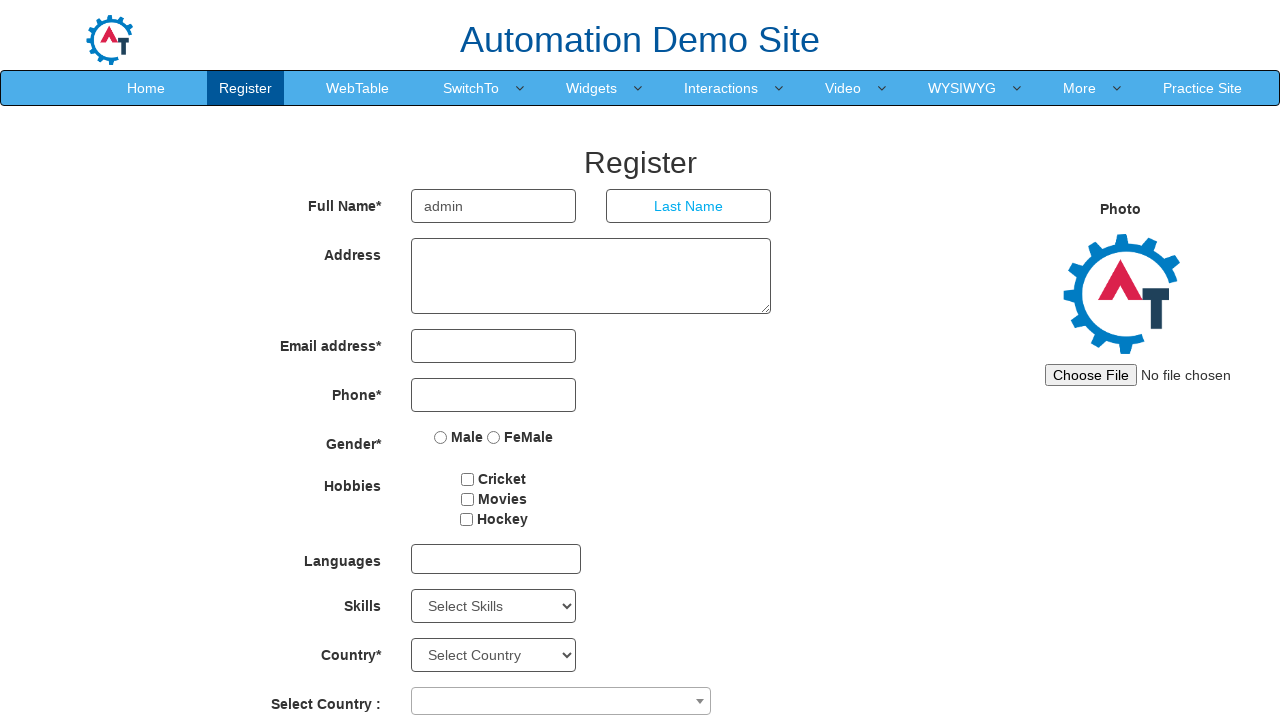

Pasted copied text into last name field using Ctrl+V
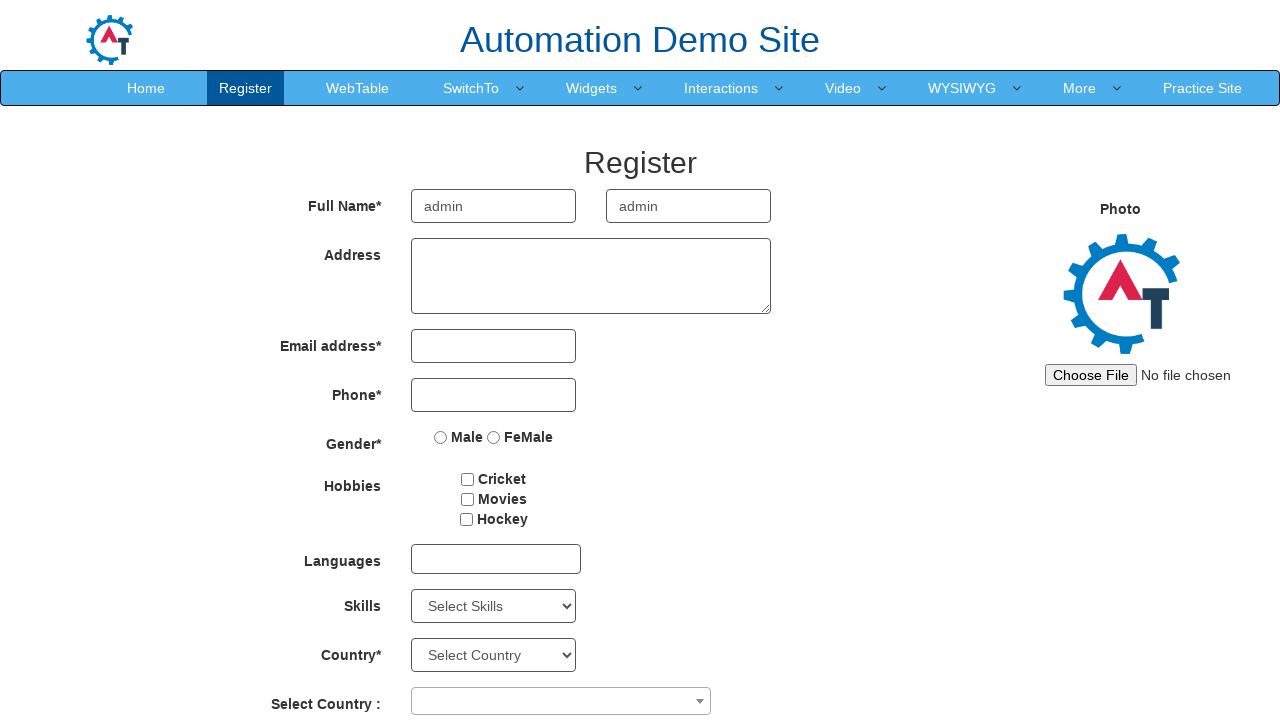

Waited 500ms for paste action to complete
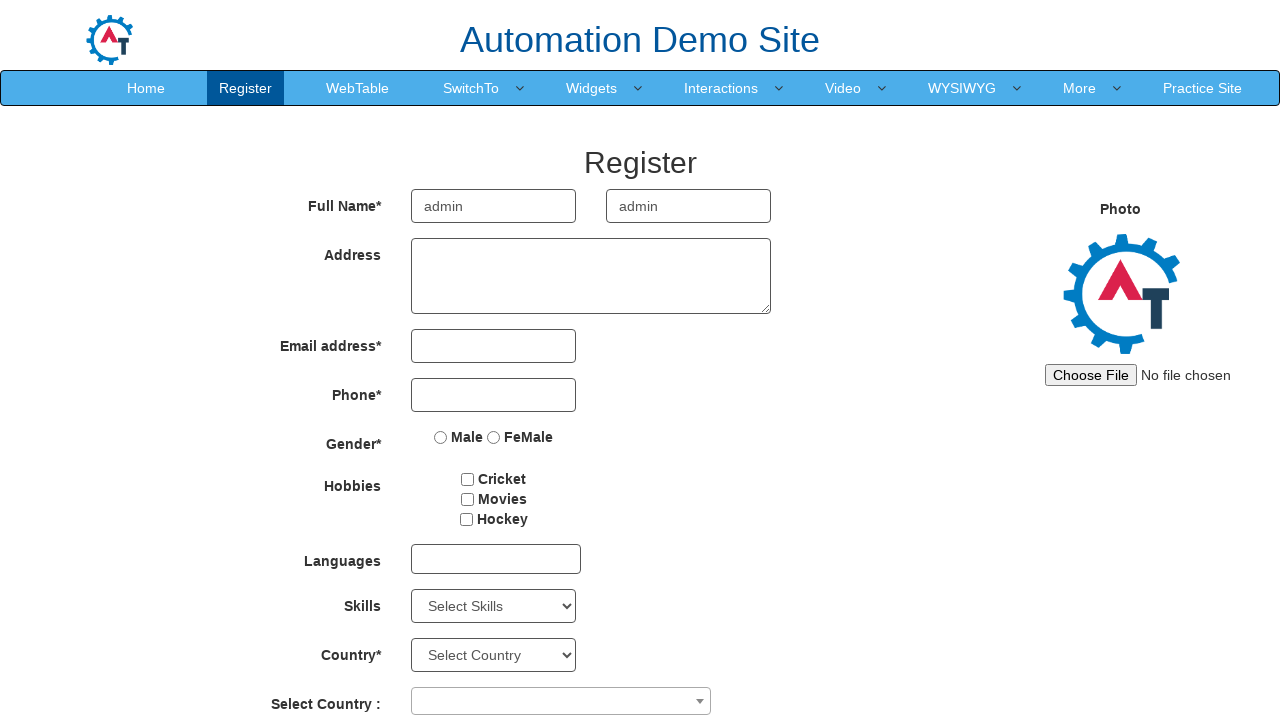

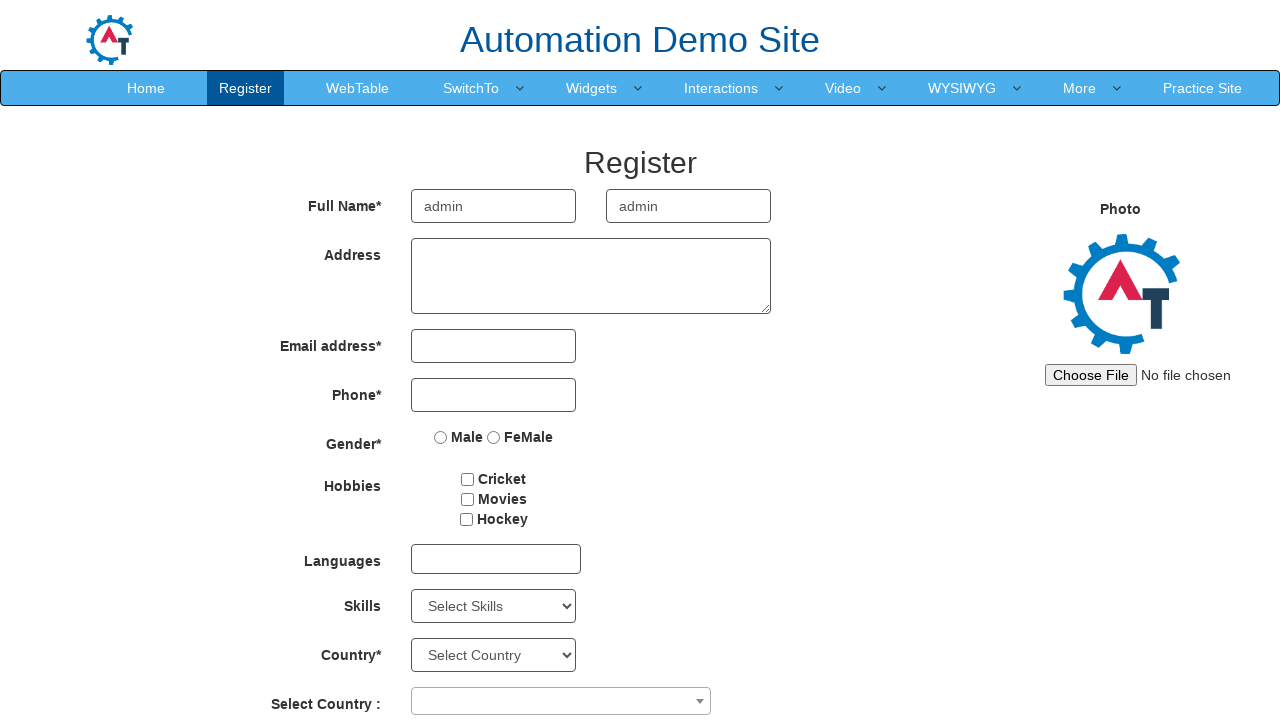